Tests window handling functionality by opening a new window, verifying content in both windows, and switching between them

Starting URL: https://the-internet.herokuapp.com/windows

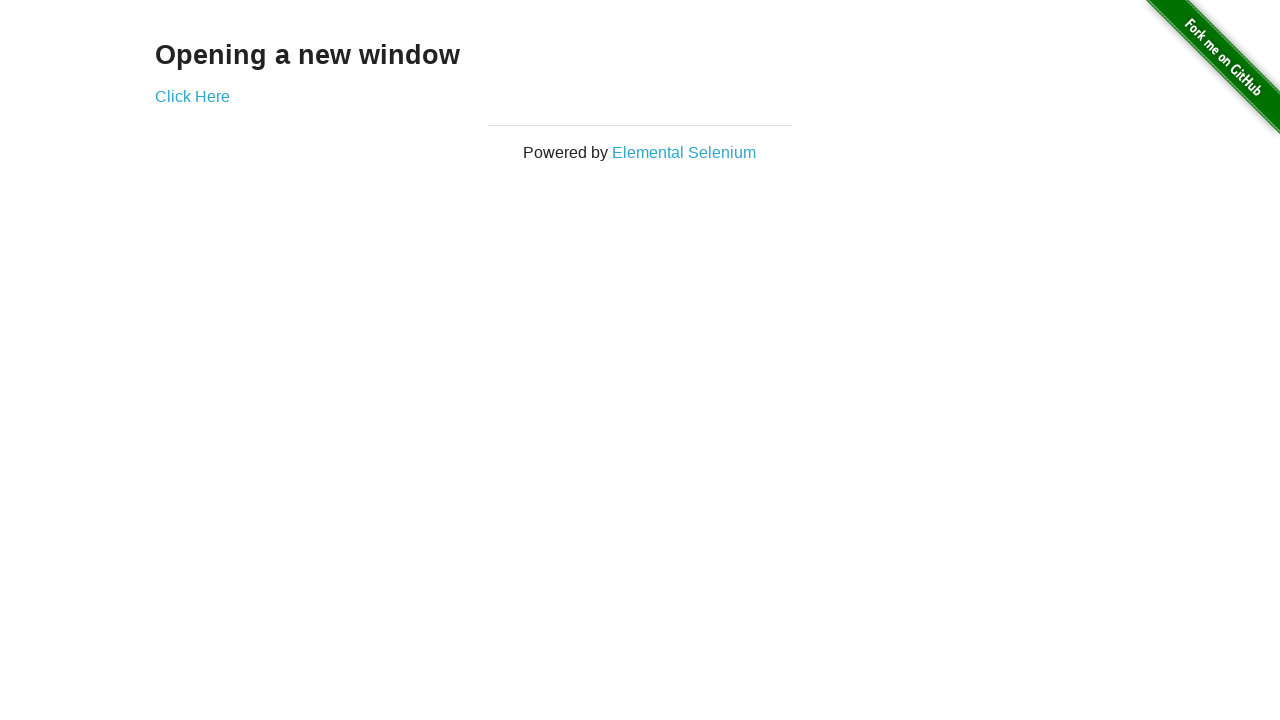

Located heading element on main page
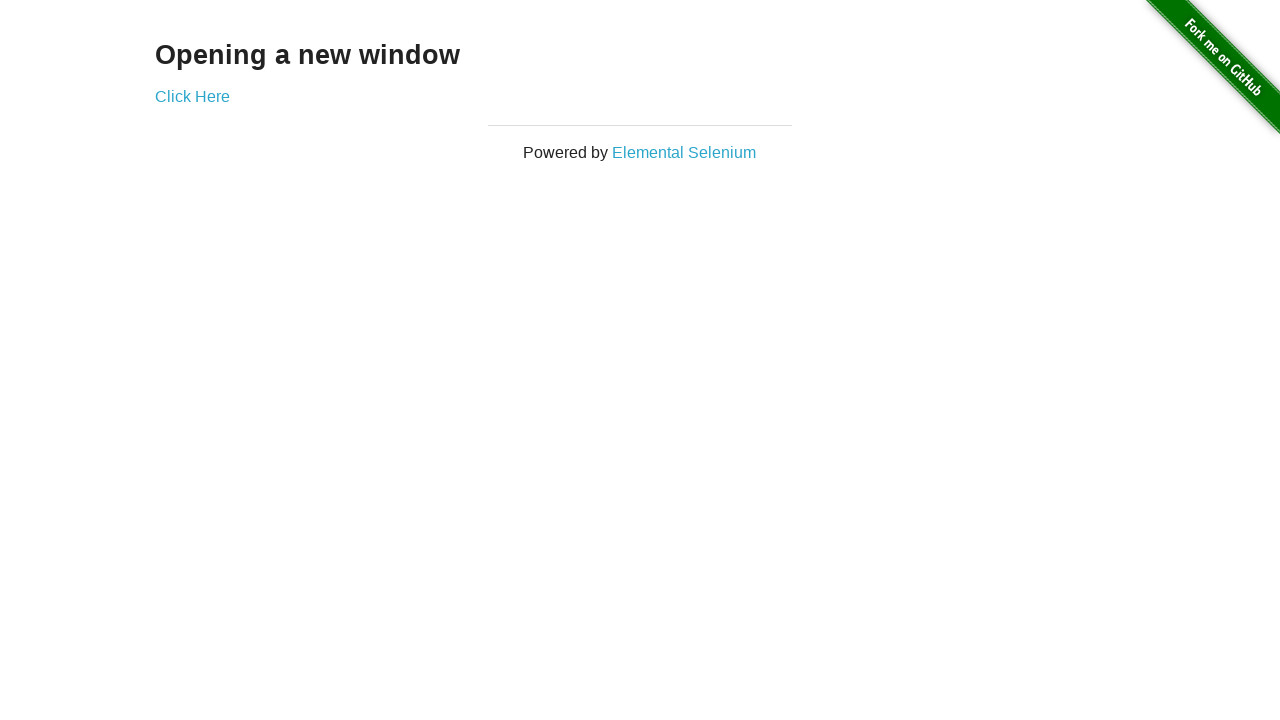

Verified heading text is 'Opening a new window'
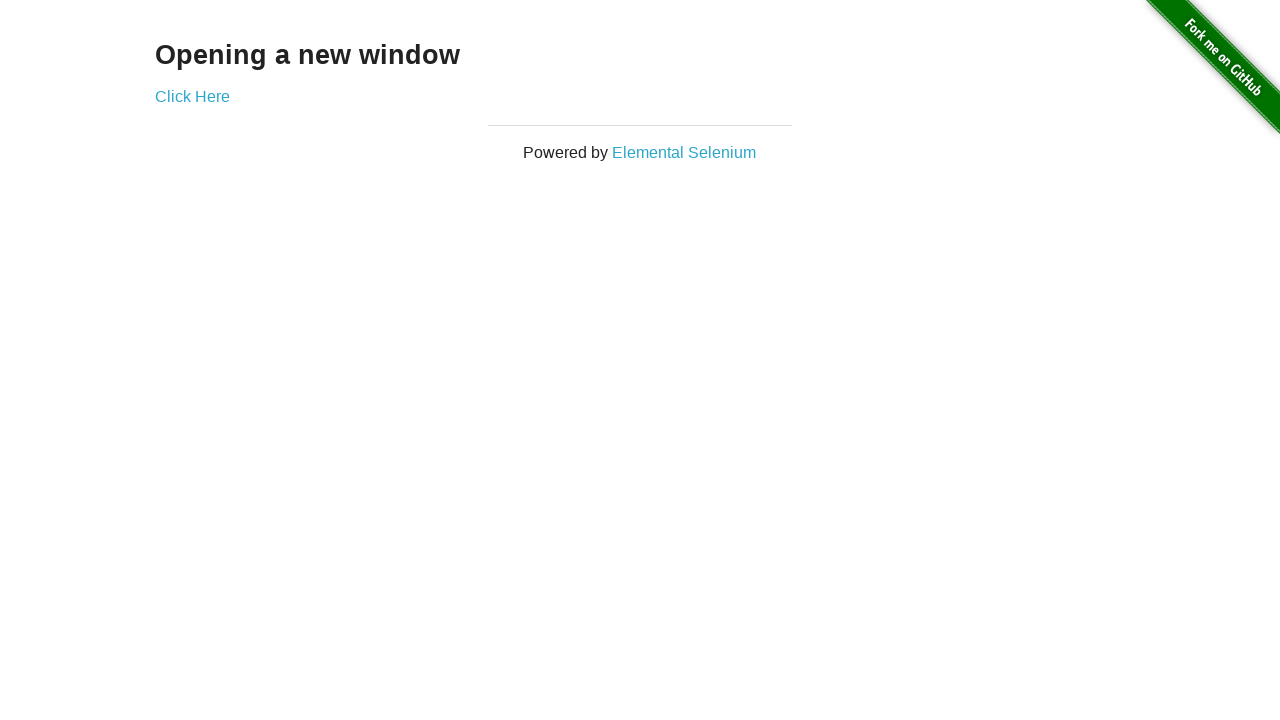

Verified main page title is 'The Internet'
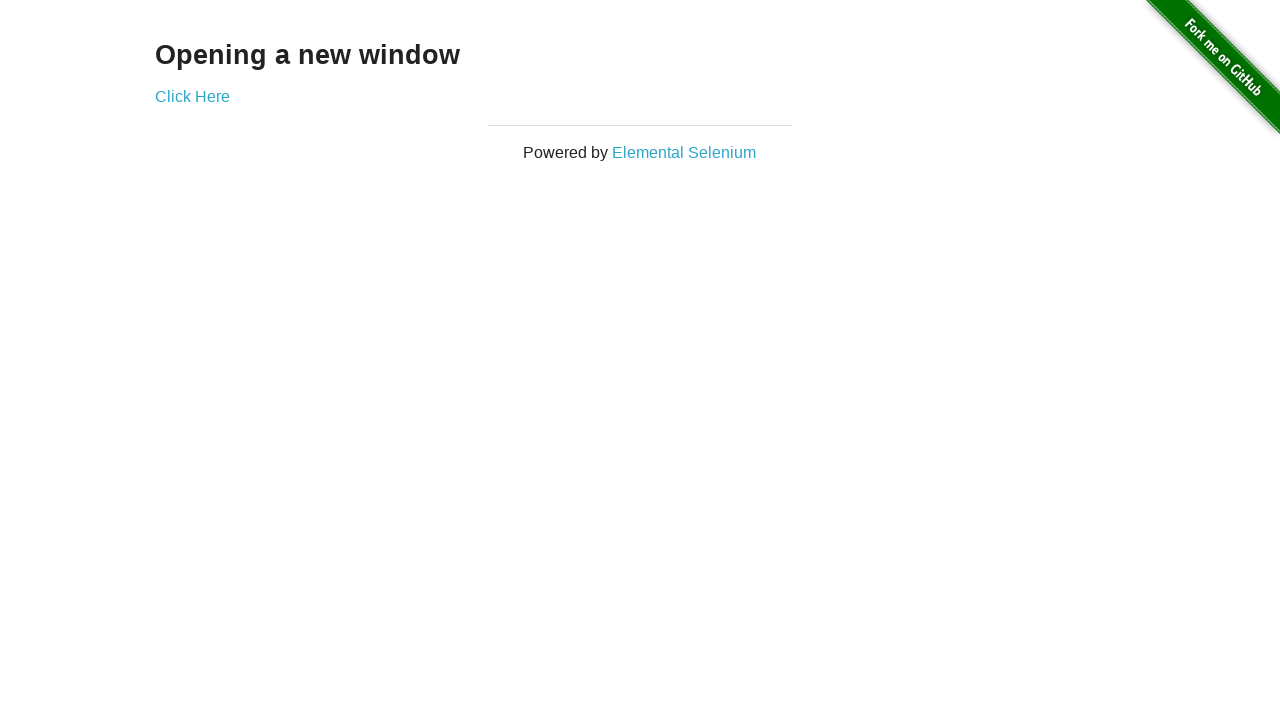

Clicked 'Click Here' link to open new window at (192, 96) on text='Click Here'
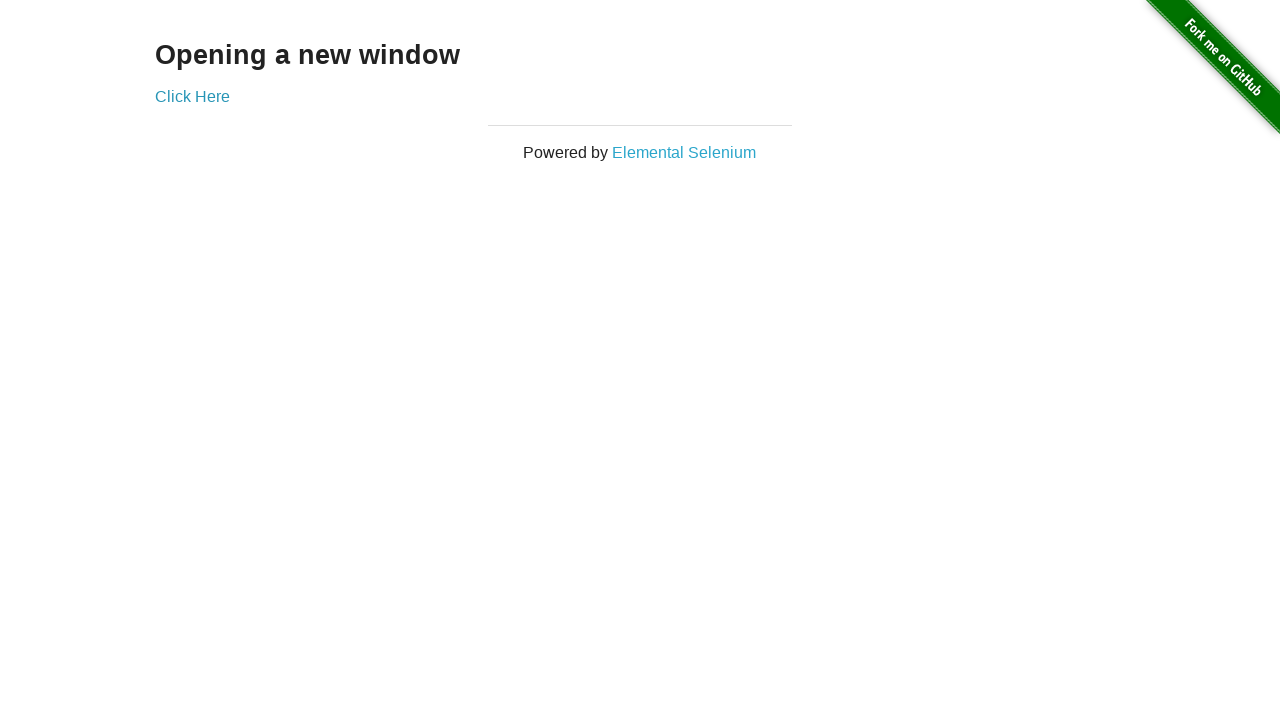

New window loaded successfully
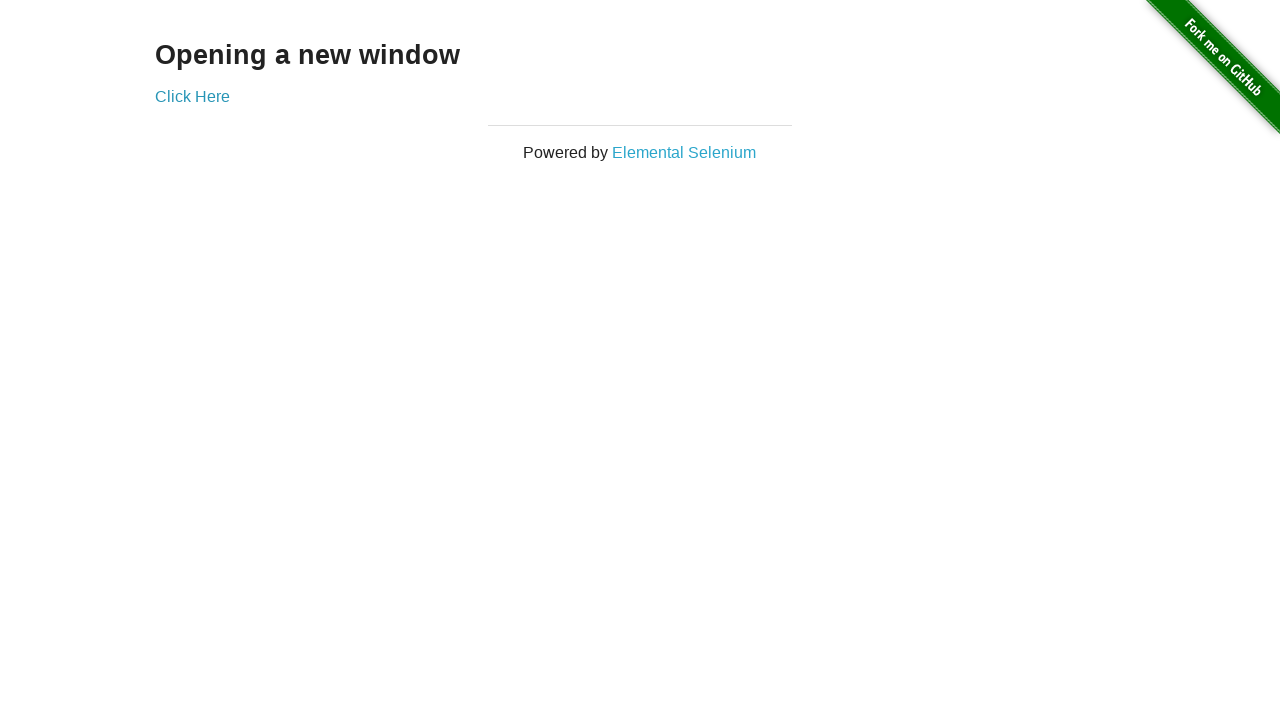

Verified new window title is 'New Window'
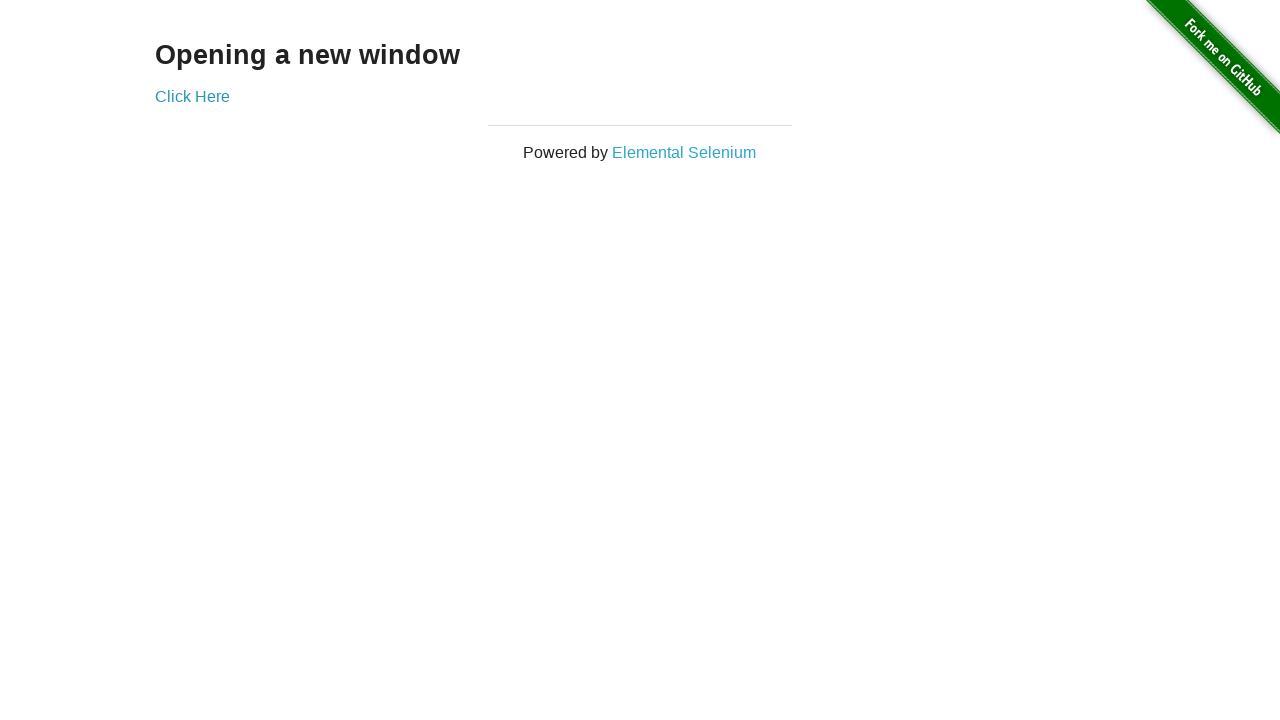

Located and retrieved heading text from new window
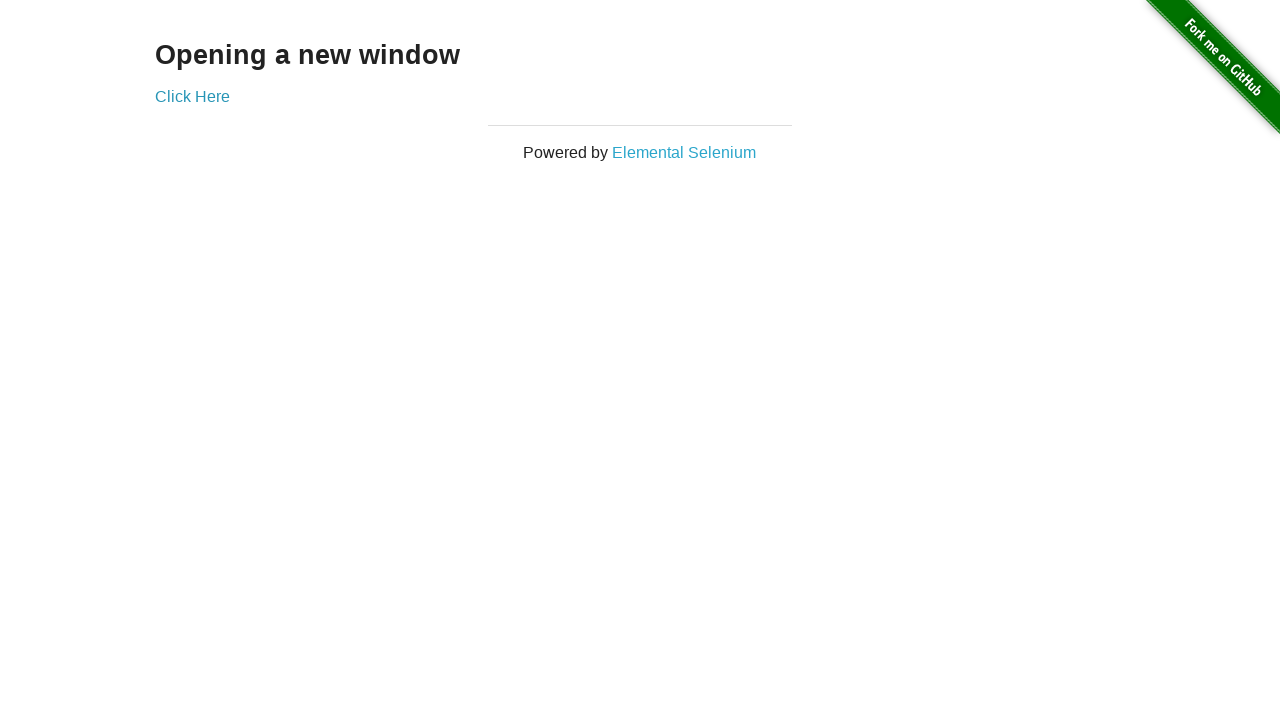

Verified new window heading text is 'New Window'
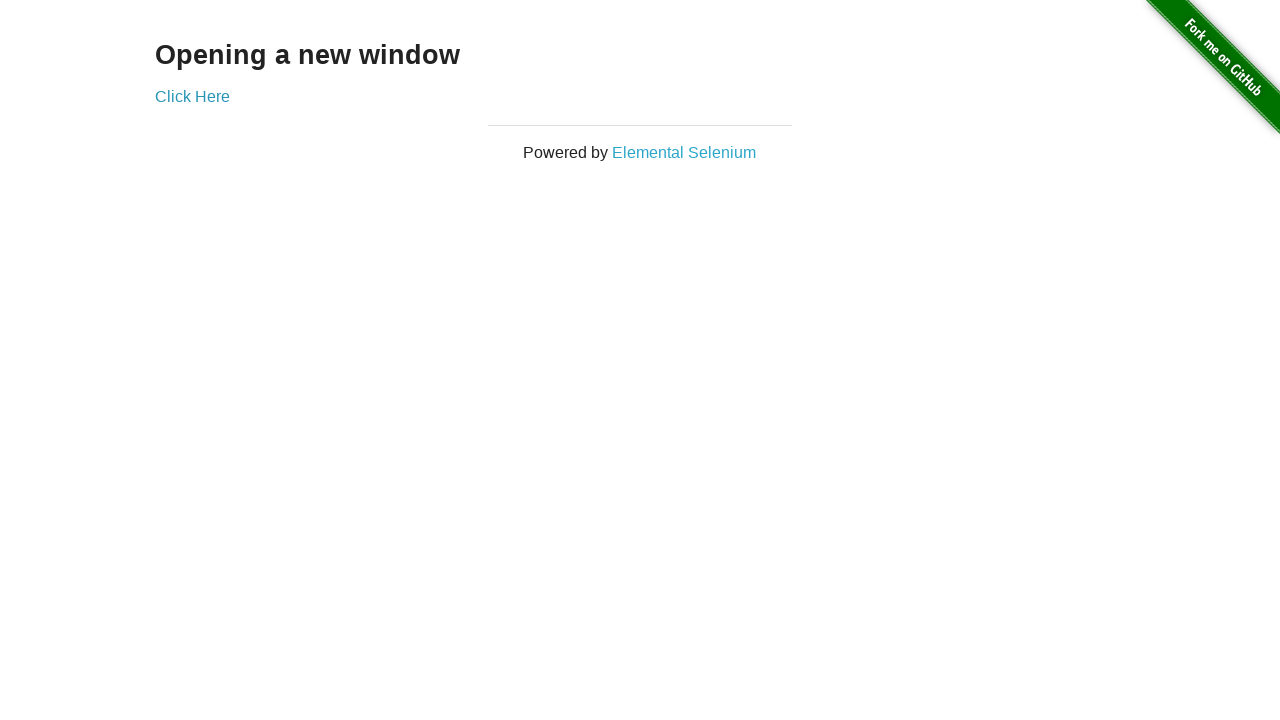

Verified main window title is still 'The Internet' after switching back
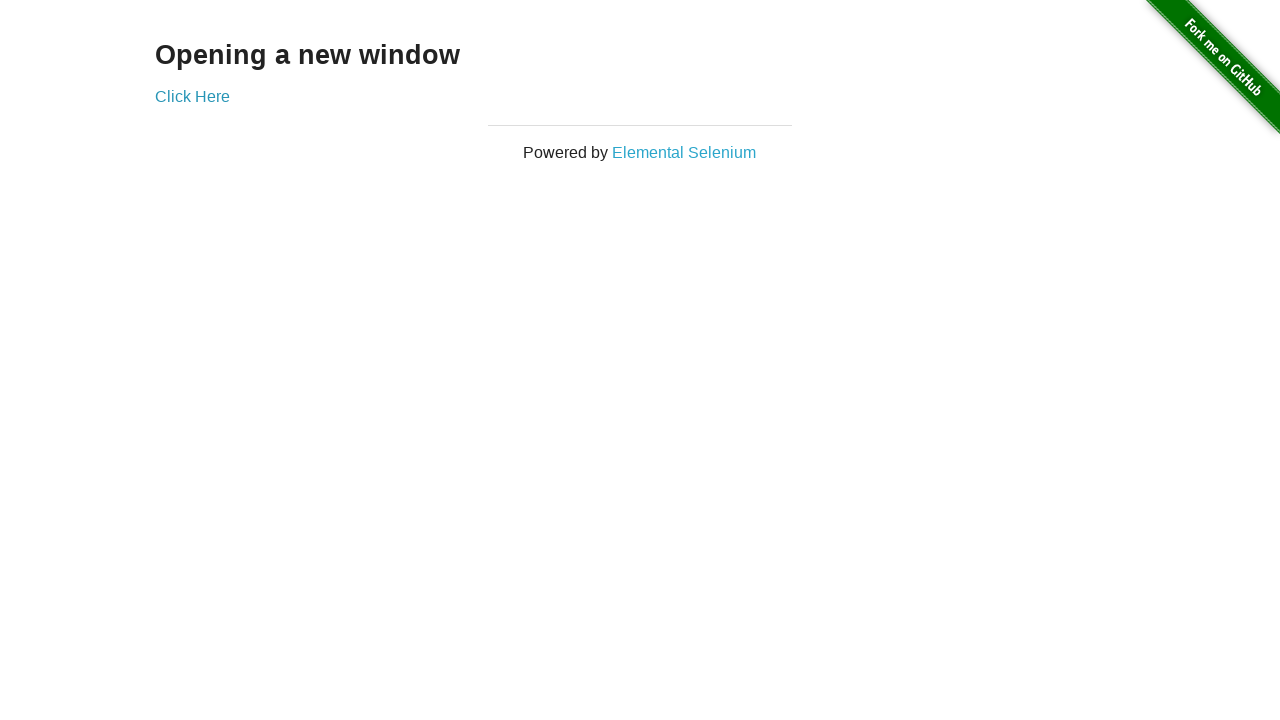

Closed new window
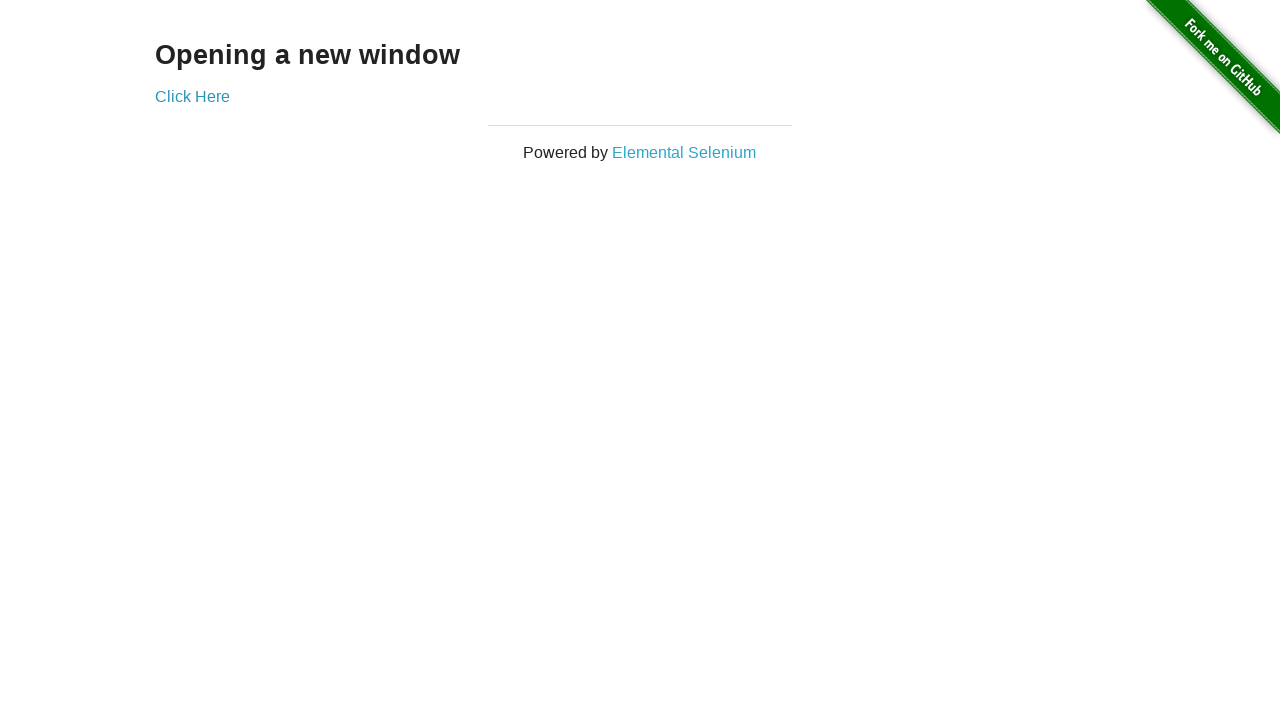

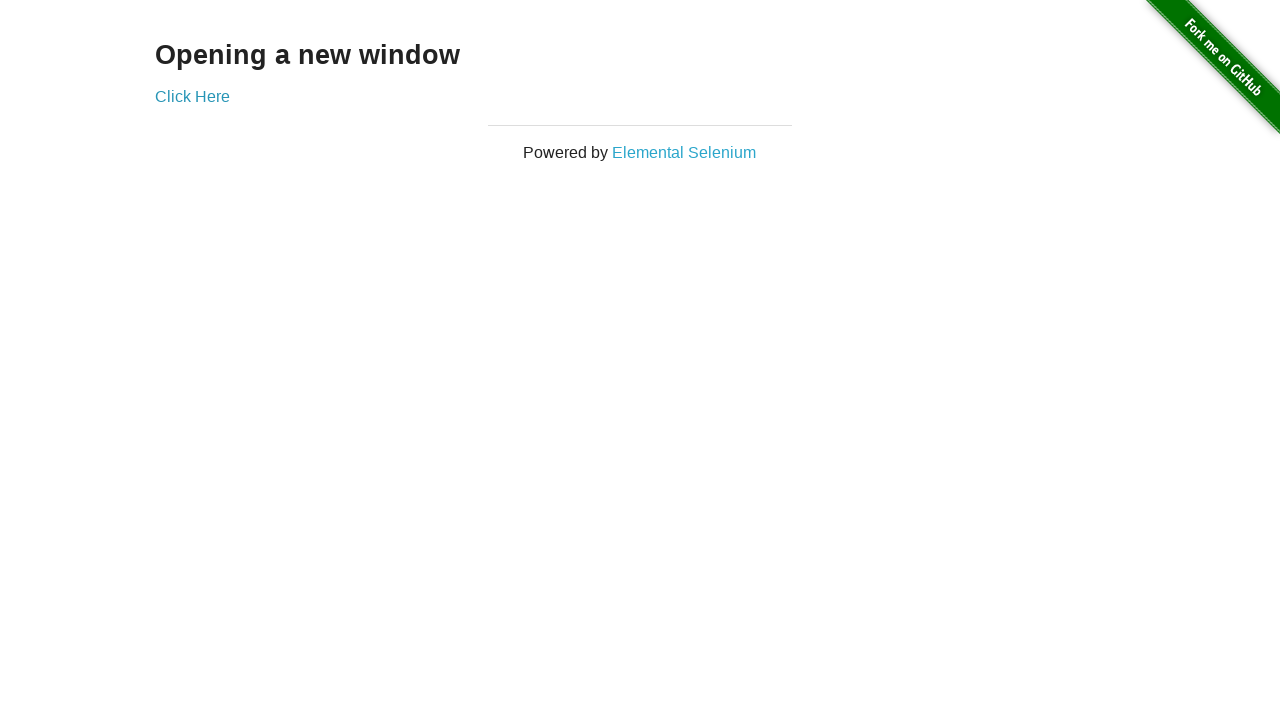